Navigates to Gmail homepage and verifies the page loads by checking the title is present

Starting URL: http://www.gmail.com

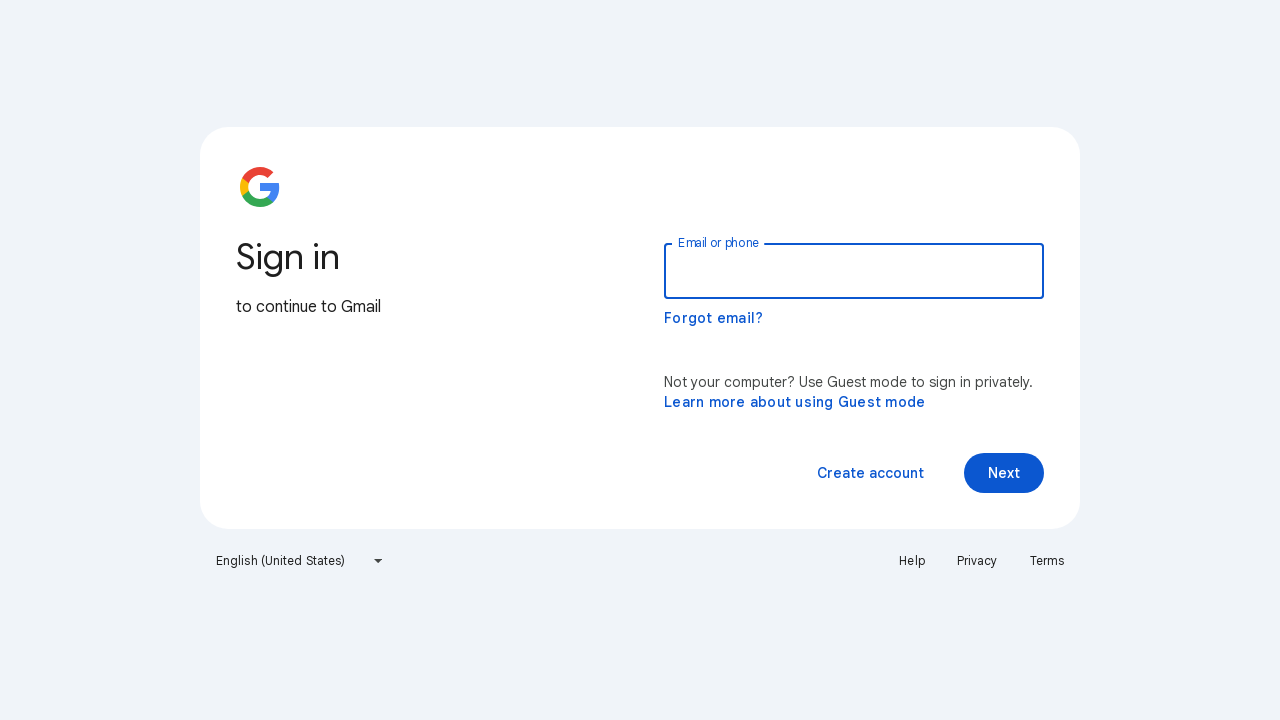

Navigated to Gmail homepage
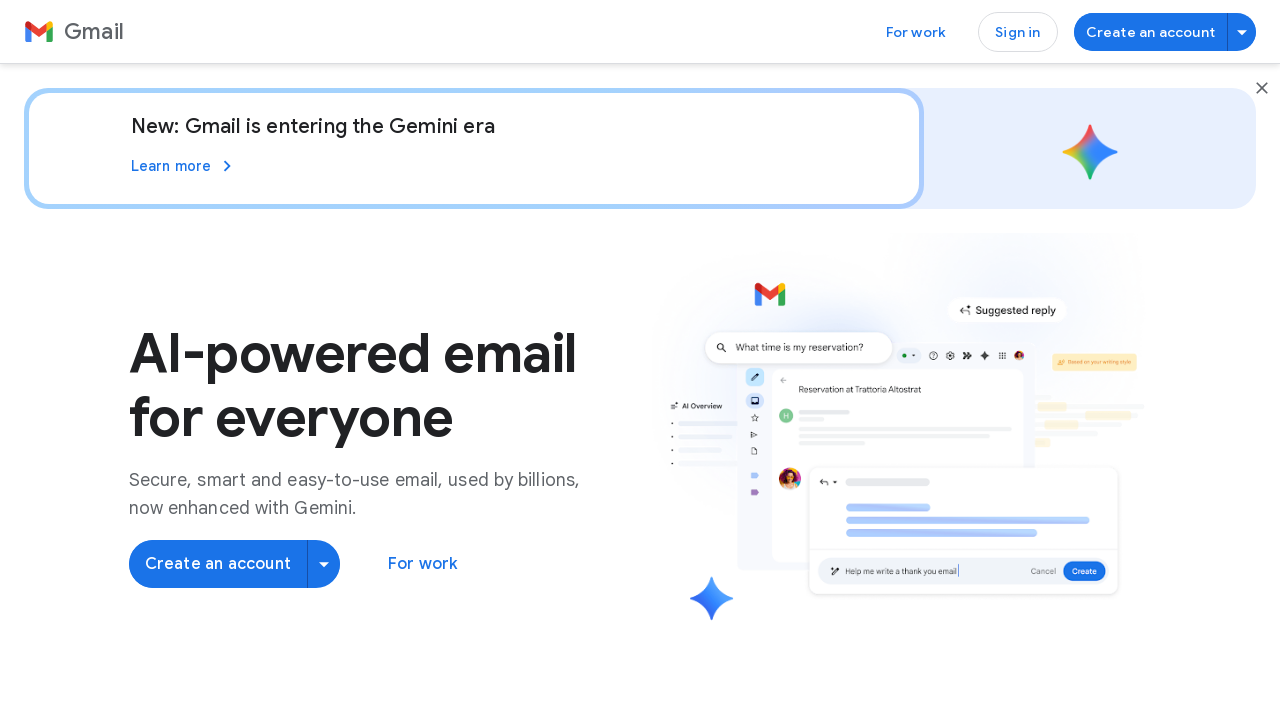

Page loaded (domcontentloaded state)
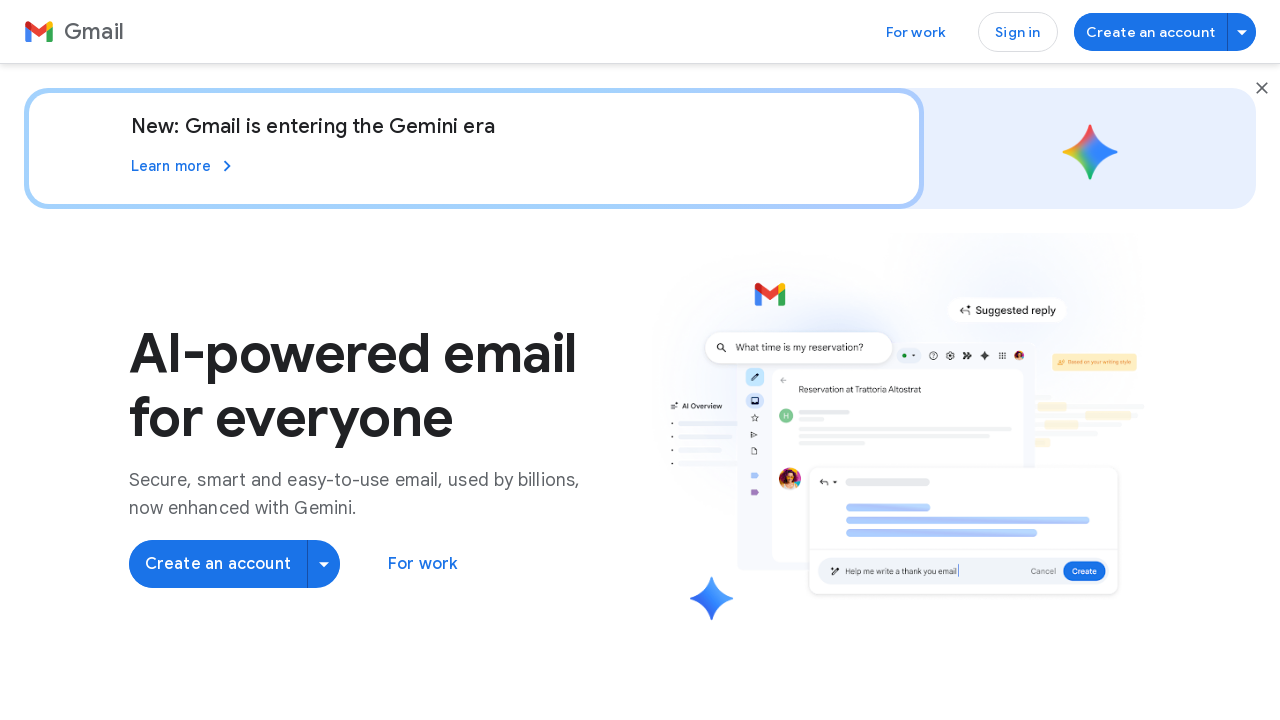

Retrieved page title
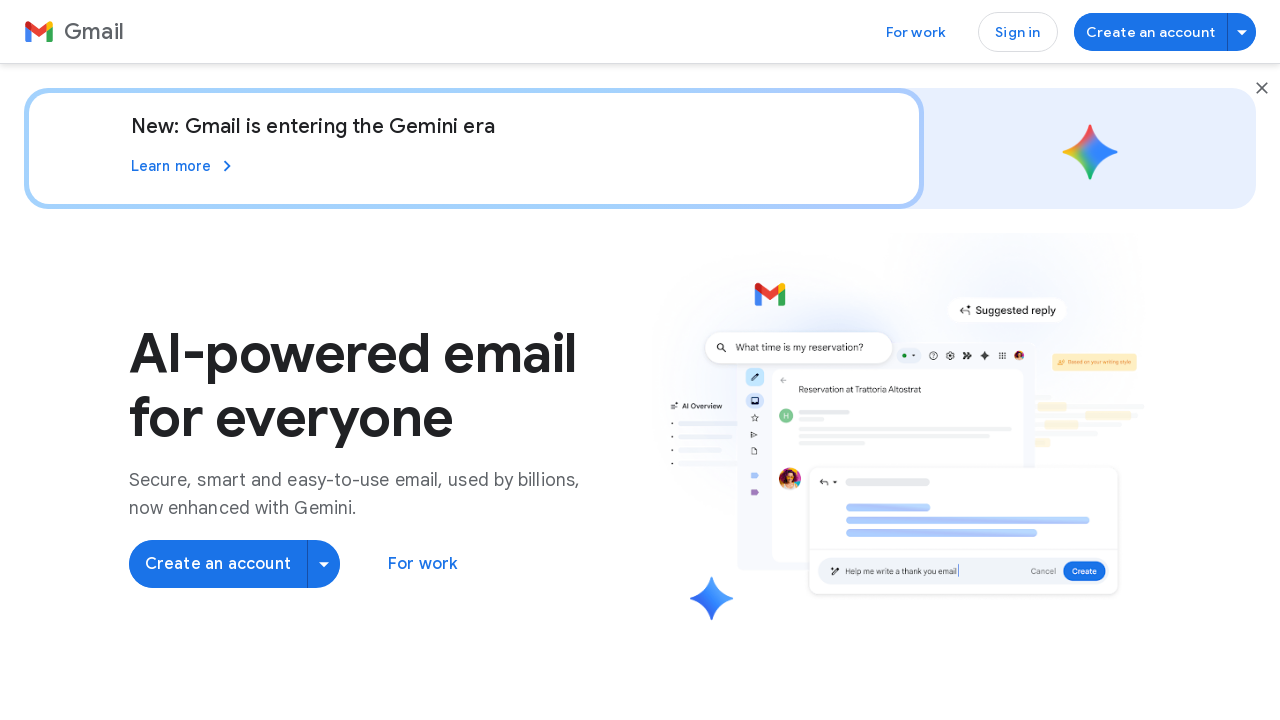

Verified page title is present and not empty
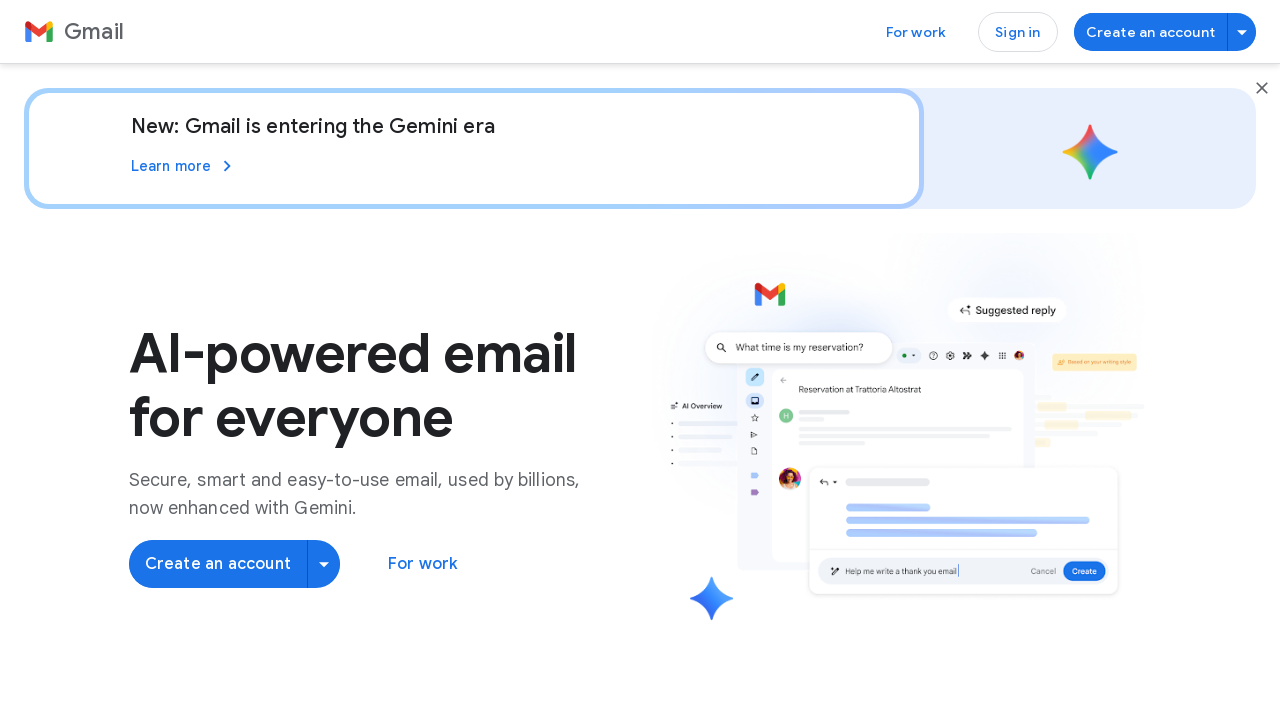

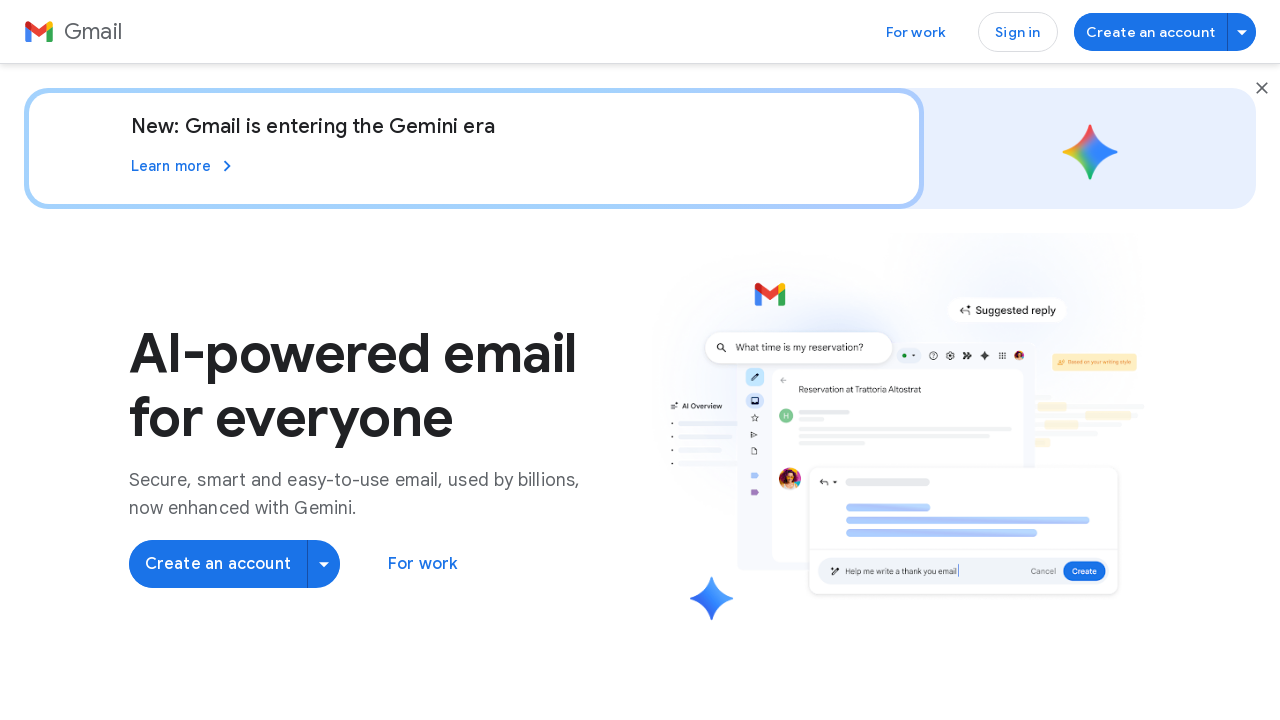